Tests mouse hover functionality by hovering over an element to reveal a dropdown menu and clicking a link

Starting URL: https://rahulshettyacademy.com/AutomationPractice/

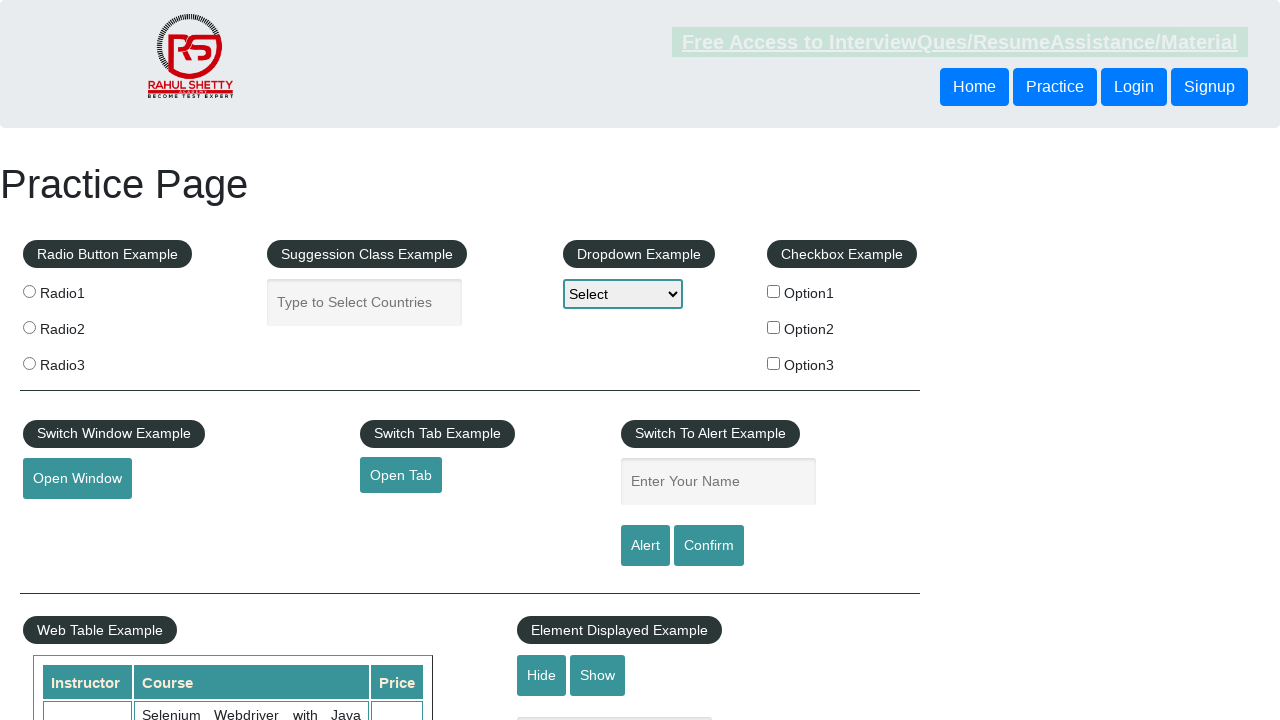

Scrolled mouse hover element into view
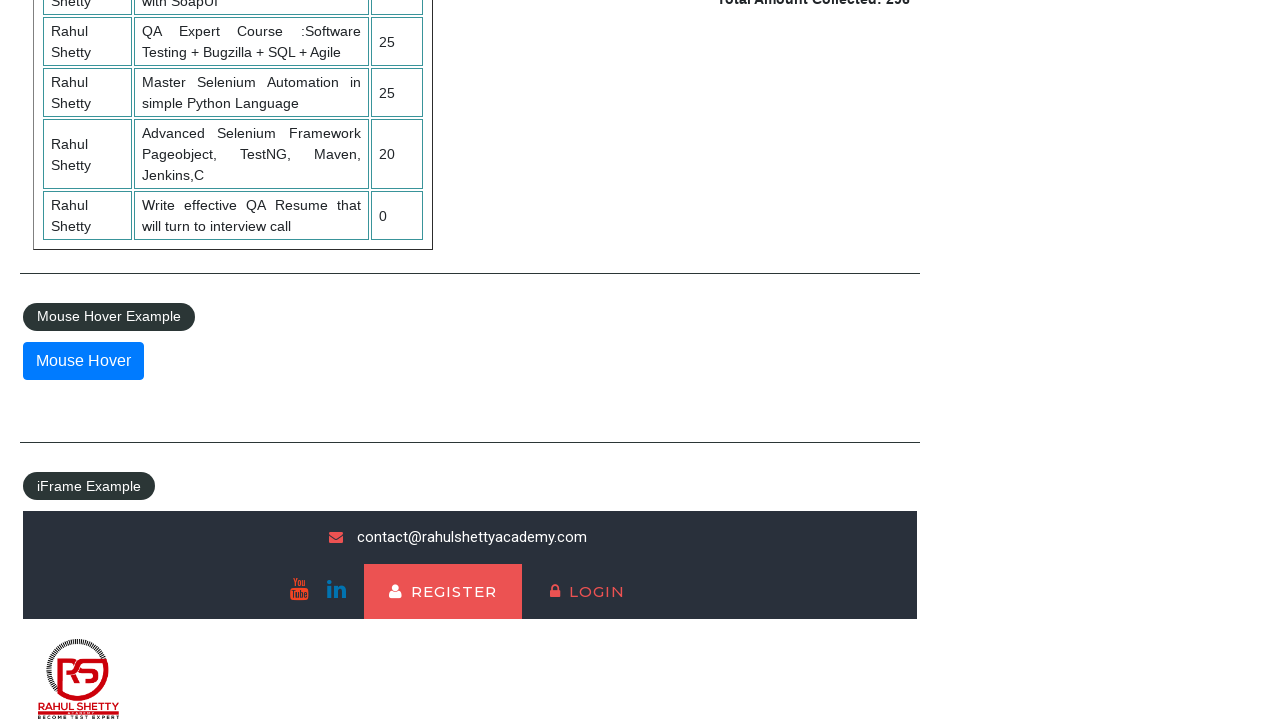

Hovered over #mousehover element to reveal dropdown menu at (83, 361) on #mousehover
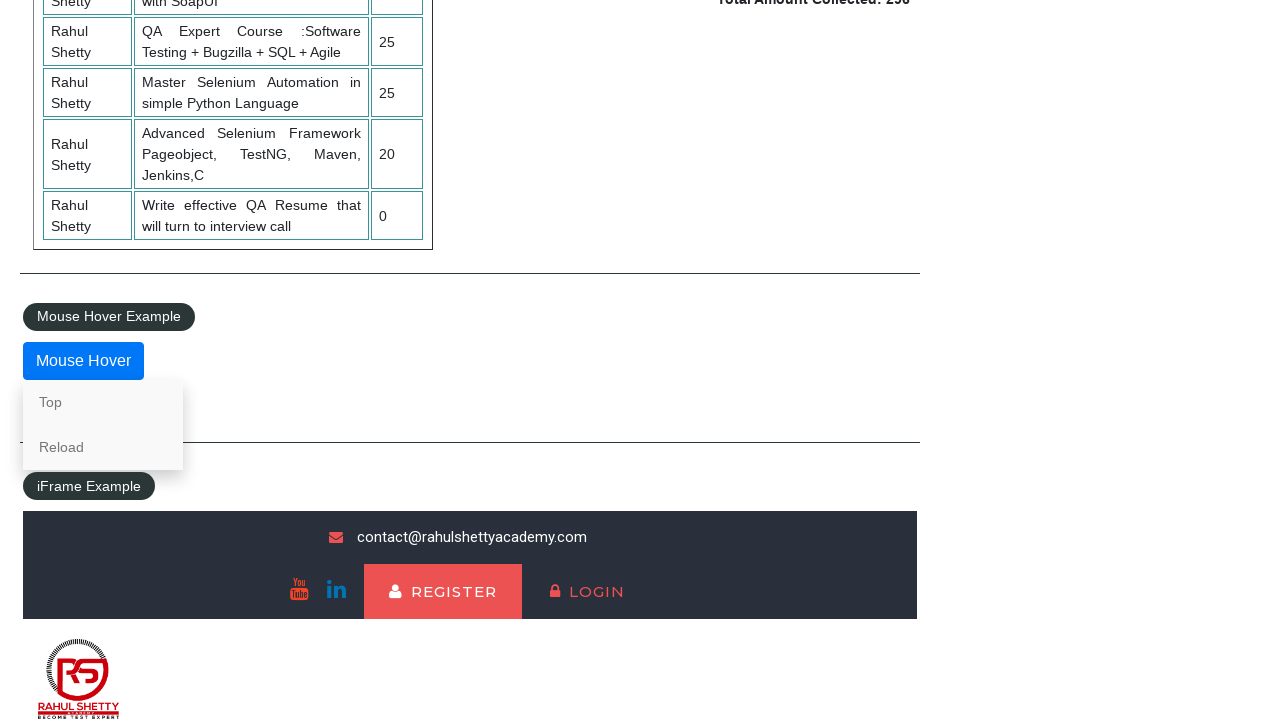

Clicked on the Reload link from the dropdown menu at (103, 447) on xpath=//a[text()='Reload']
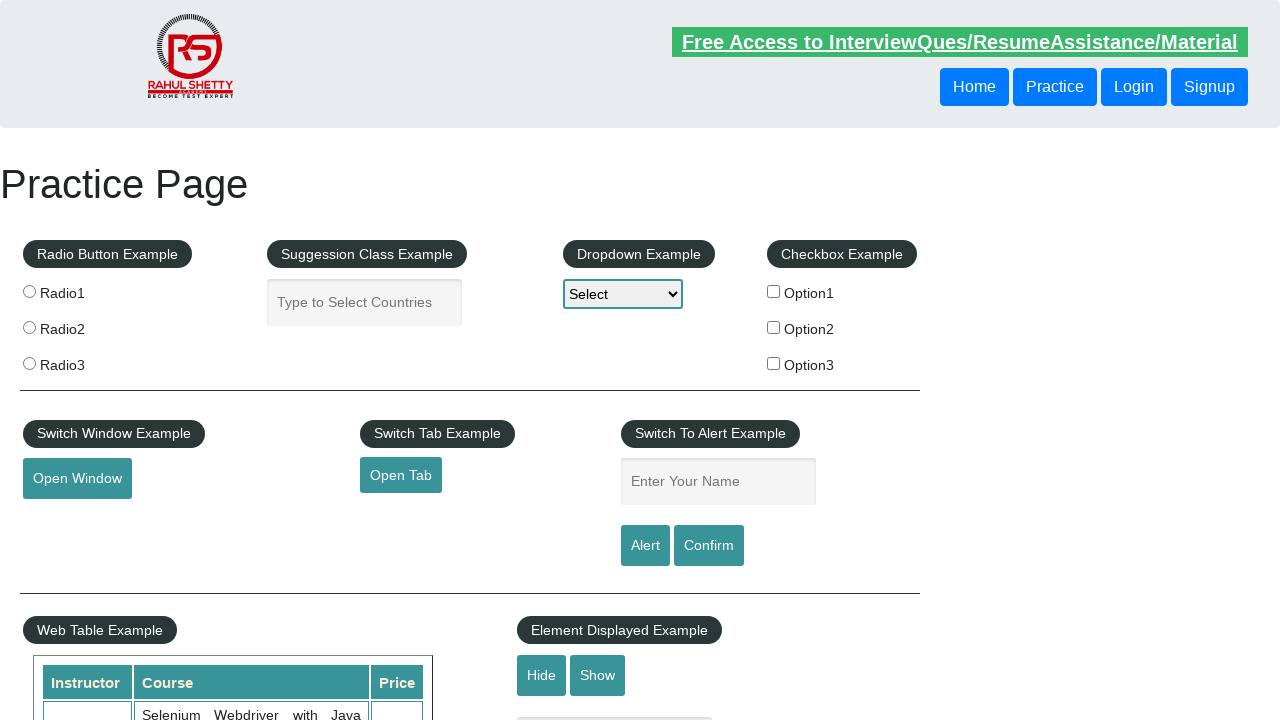

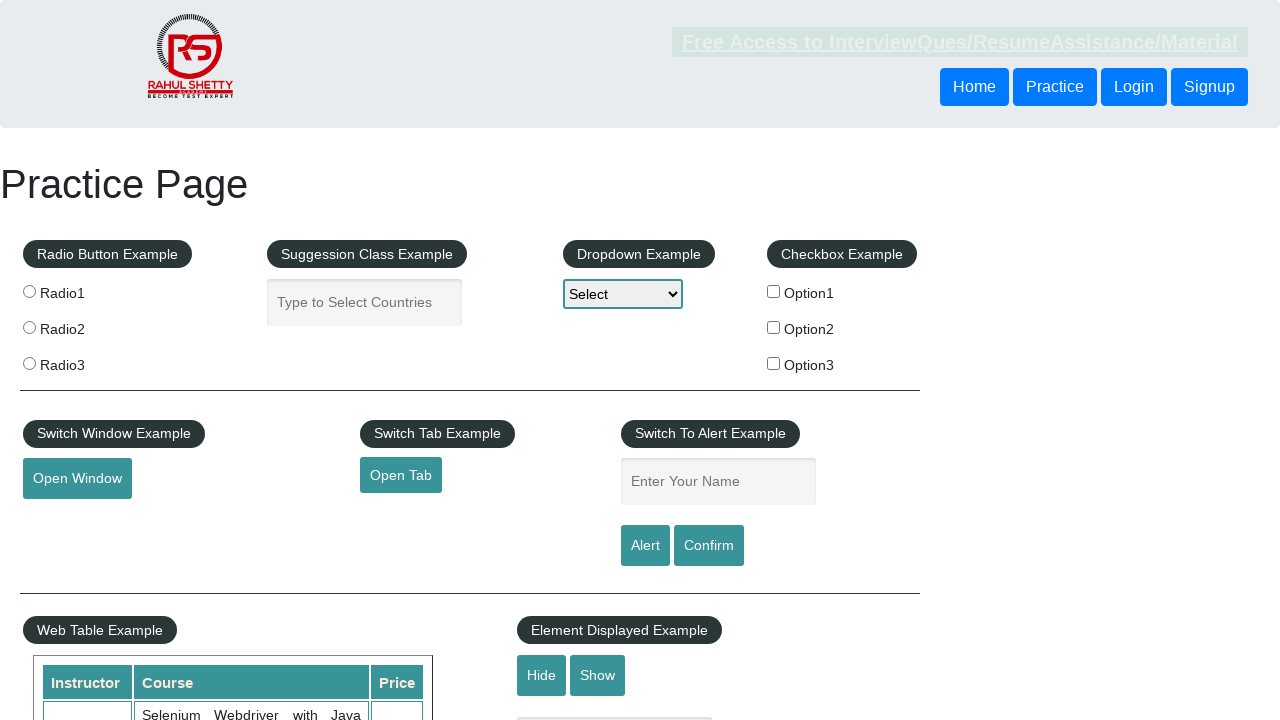